Tests Entry Ad modal by navigating to the page and closing the modal popup

Starting URL: https://the-internet.herokuapp.com/

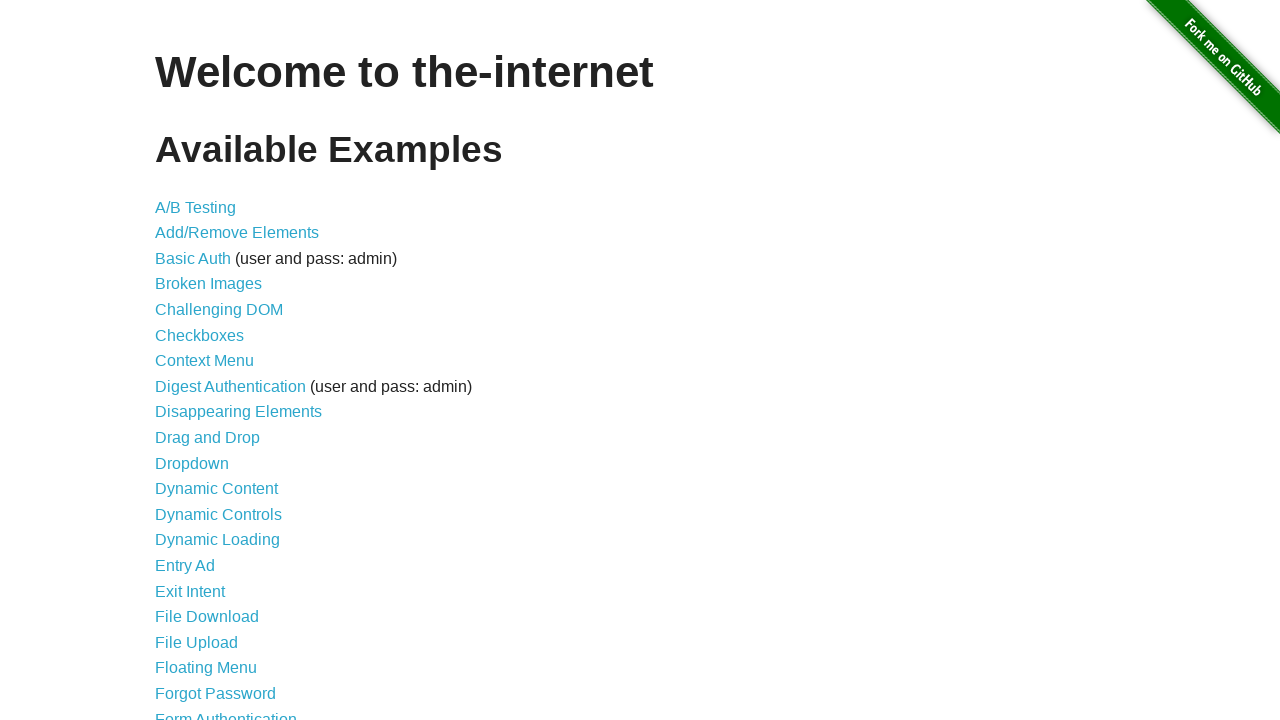

Clicked on Entry Ad link at (185, 566) on a:has-text('Entry Ad')
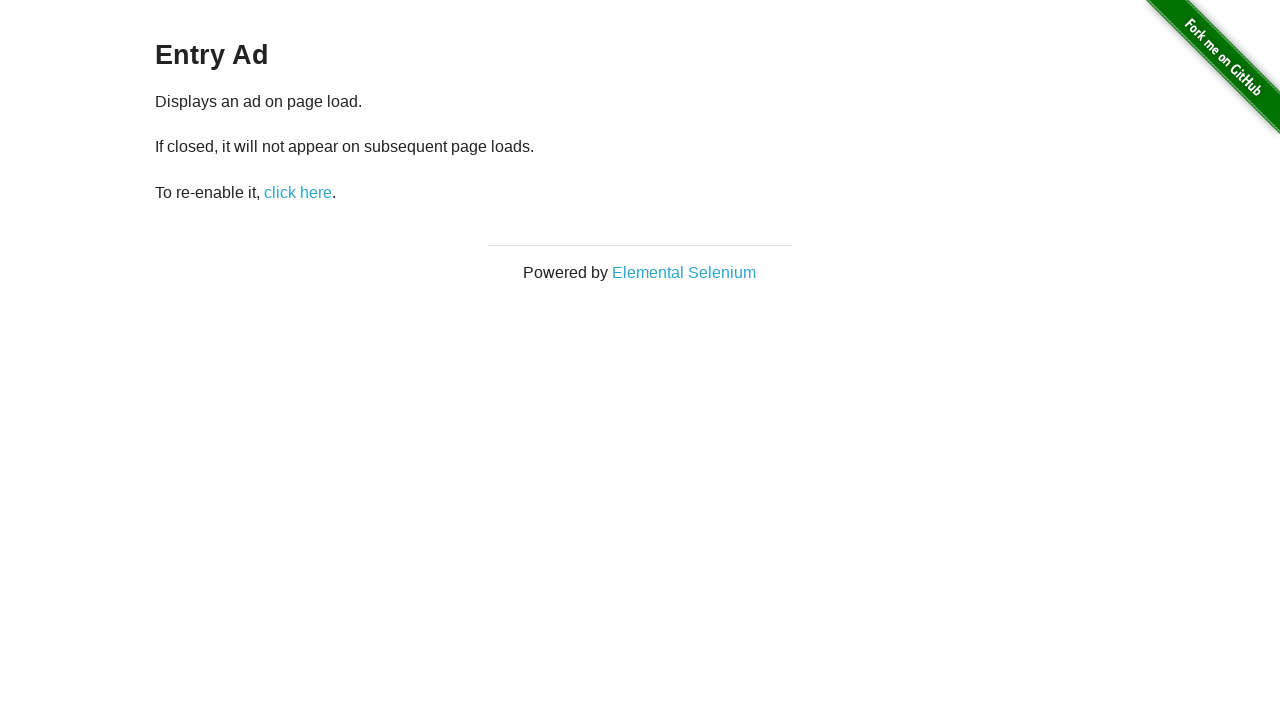

Entry Ad modal appeared
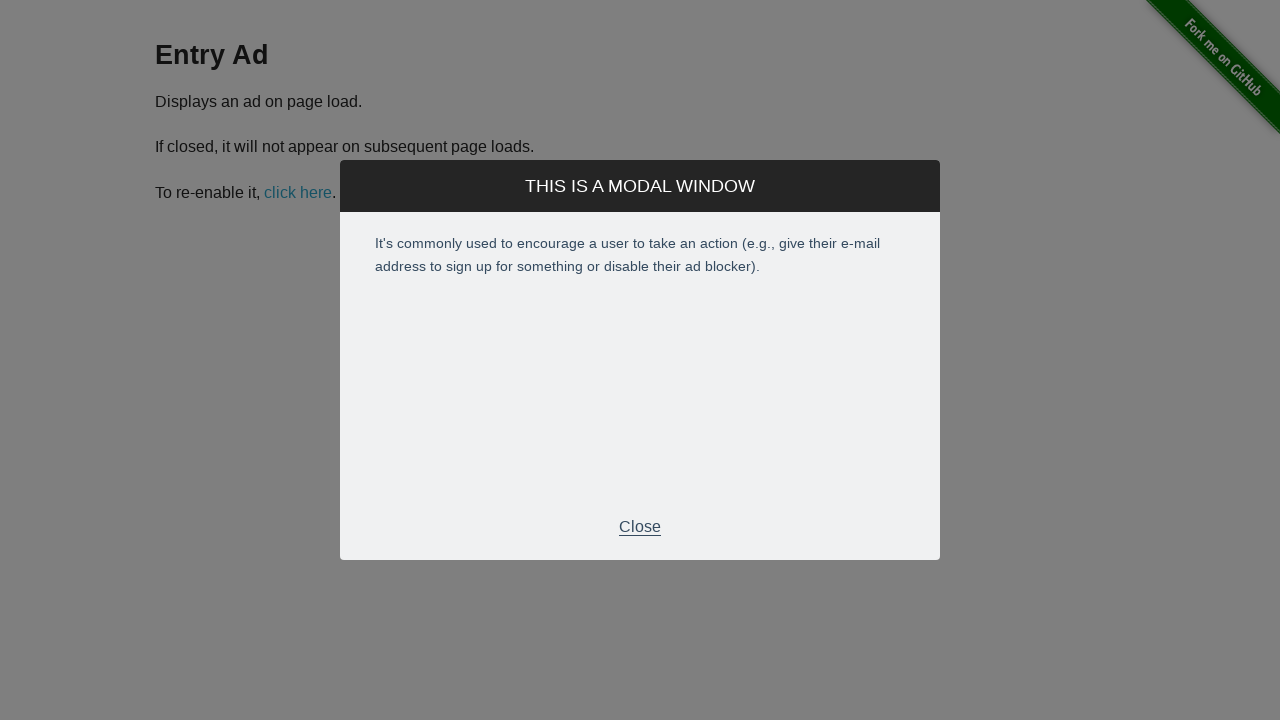

Clicked close button on modal at (640, 527) on .modal-footer > p
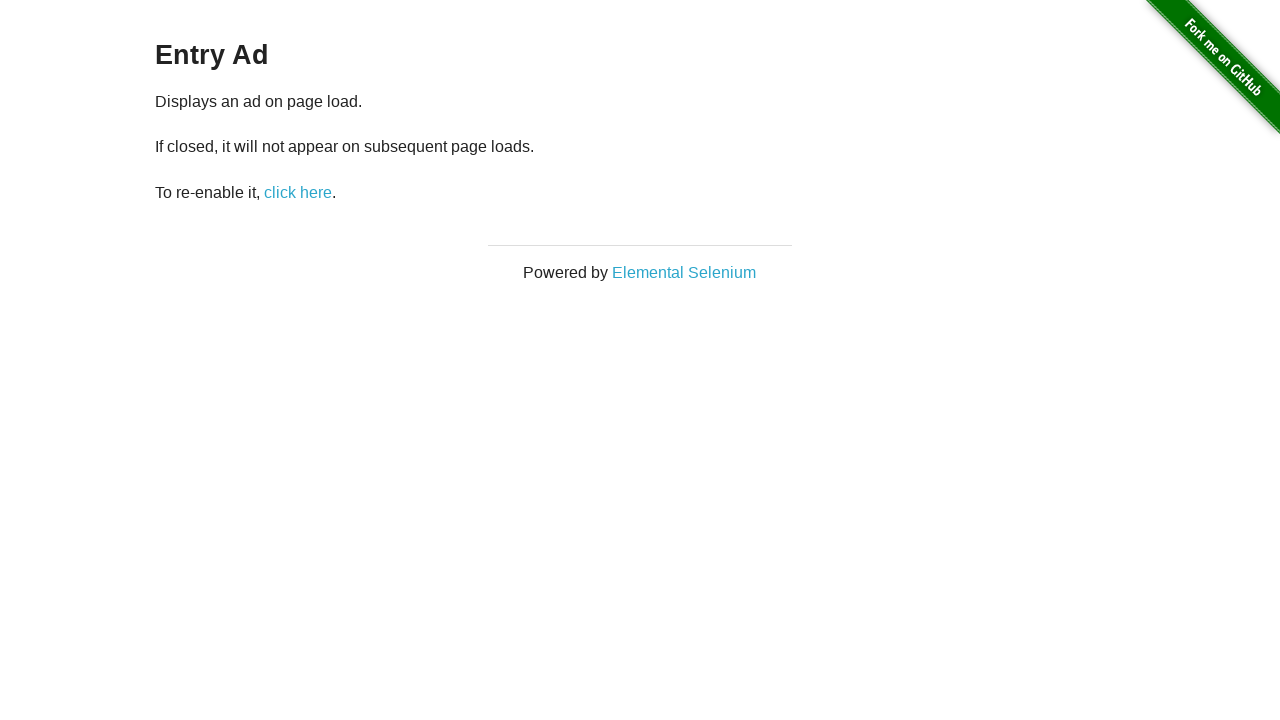

Modal closed successfully
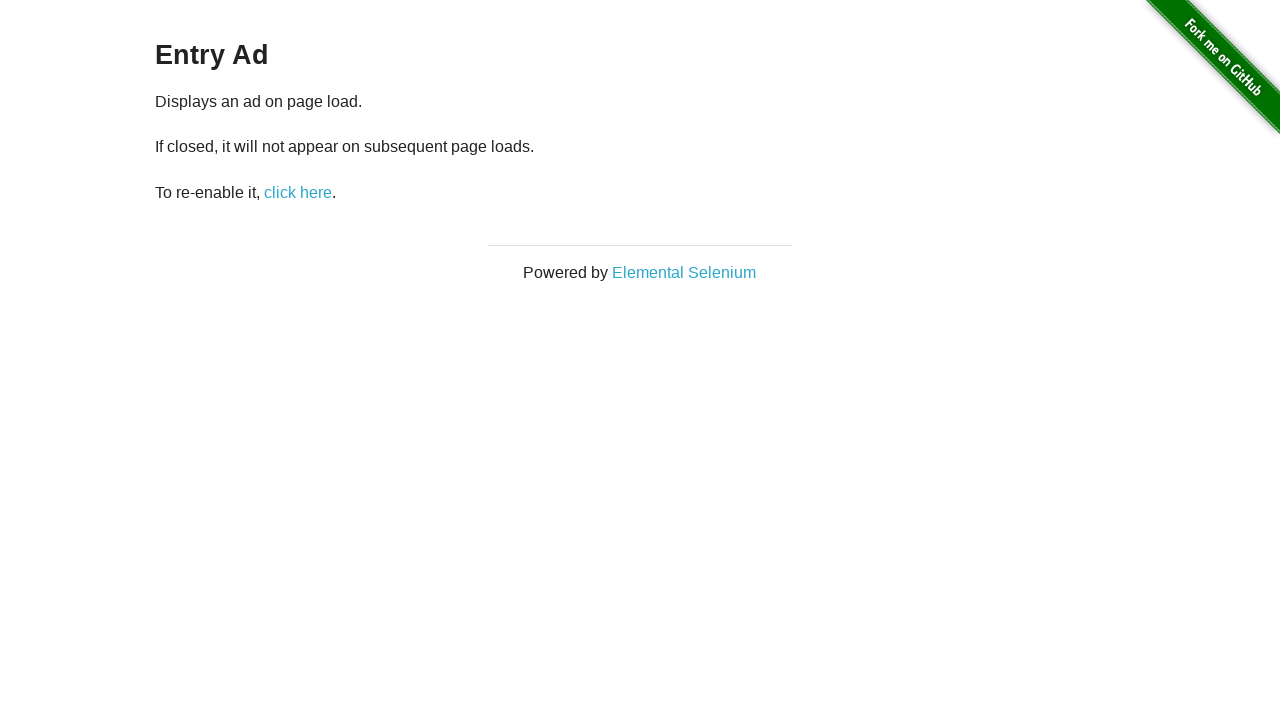

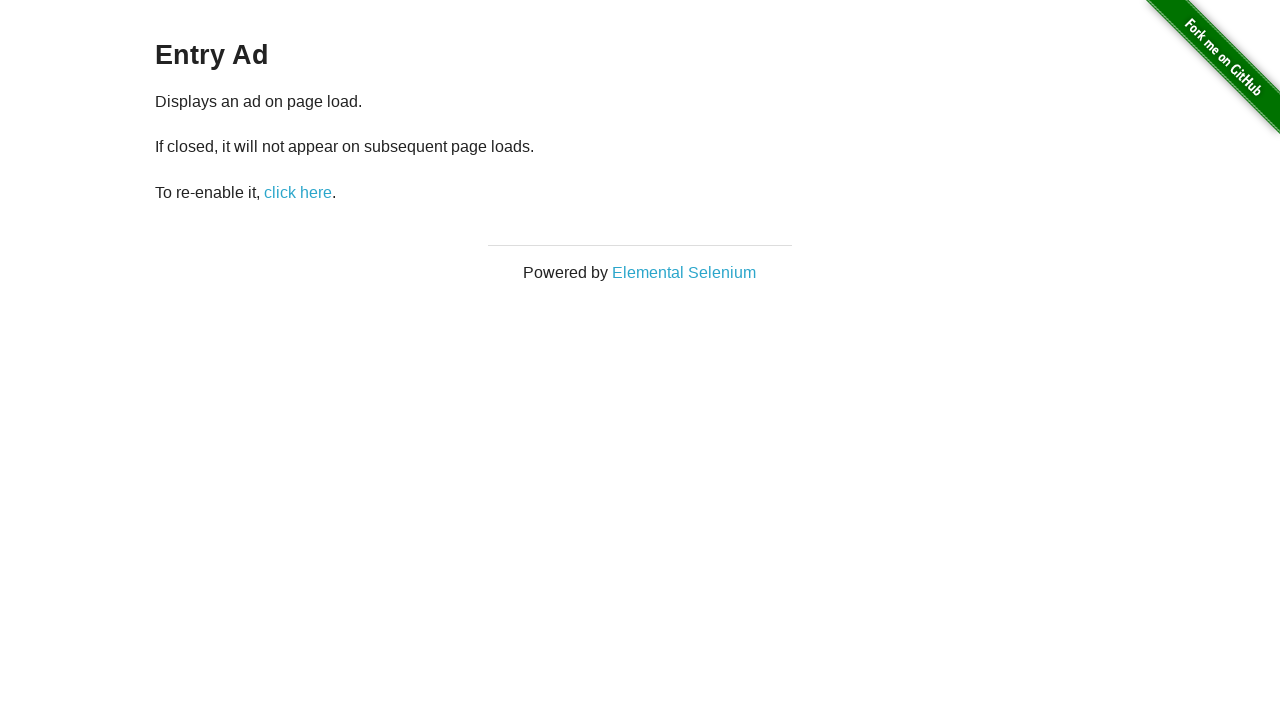